Tests vendor registration form by filling in all required fields (name, email, phone, firm name, GST number, location, zip code, and description) and submitting the form.

Starting URL: https://astrovastutalks.com/vendor-register

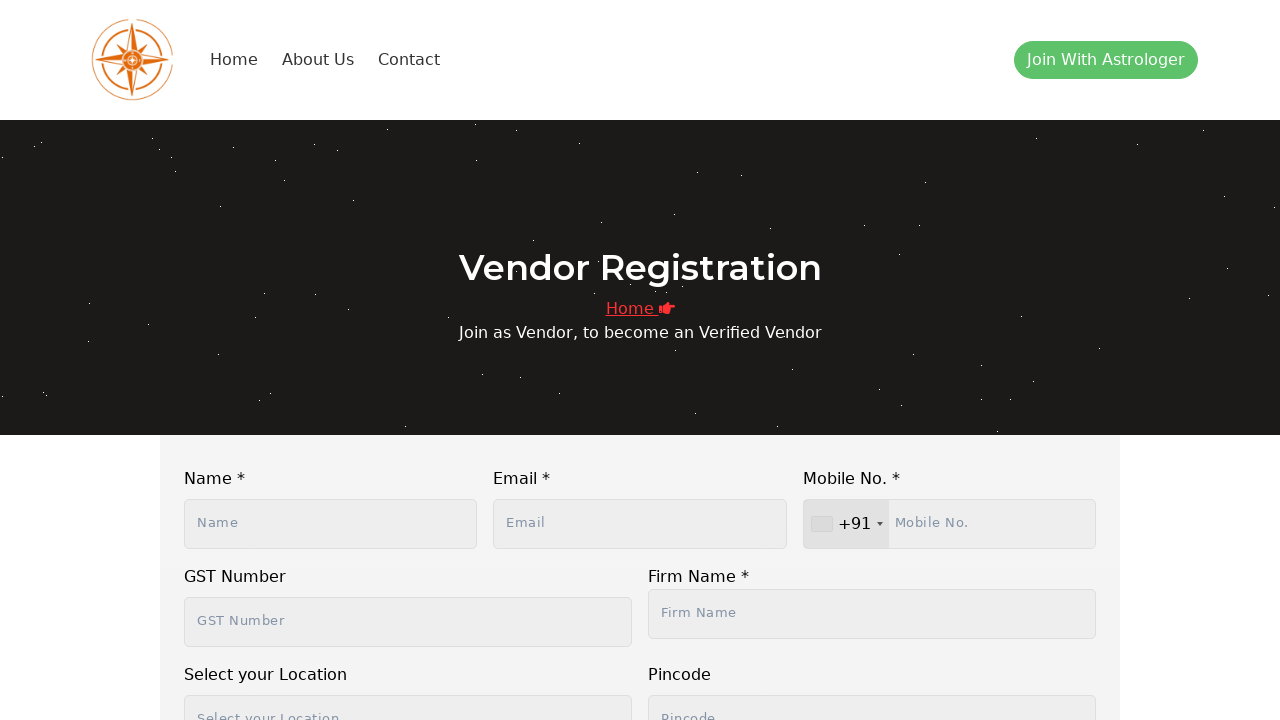

Navigated to vendor registration page
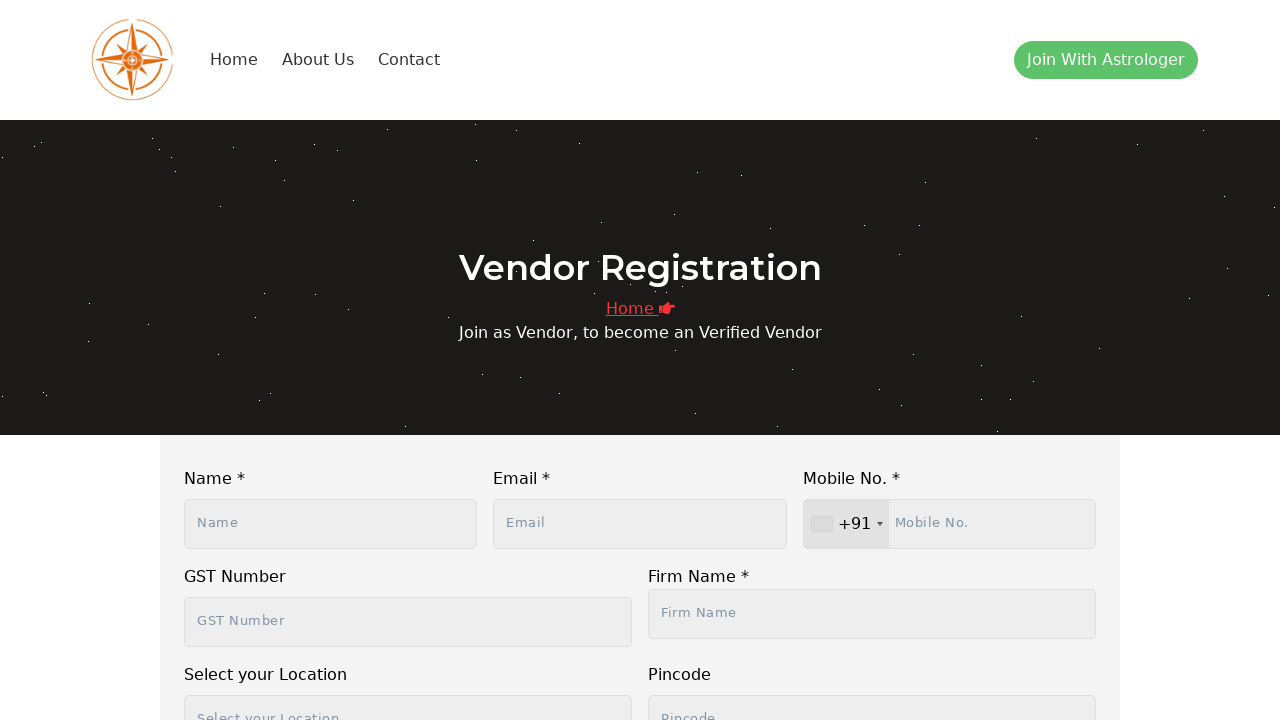

Filled in name field with 'Rajesh Kumar' on #validationCustom01
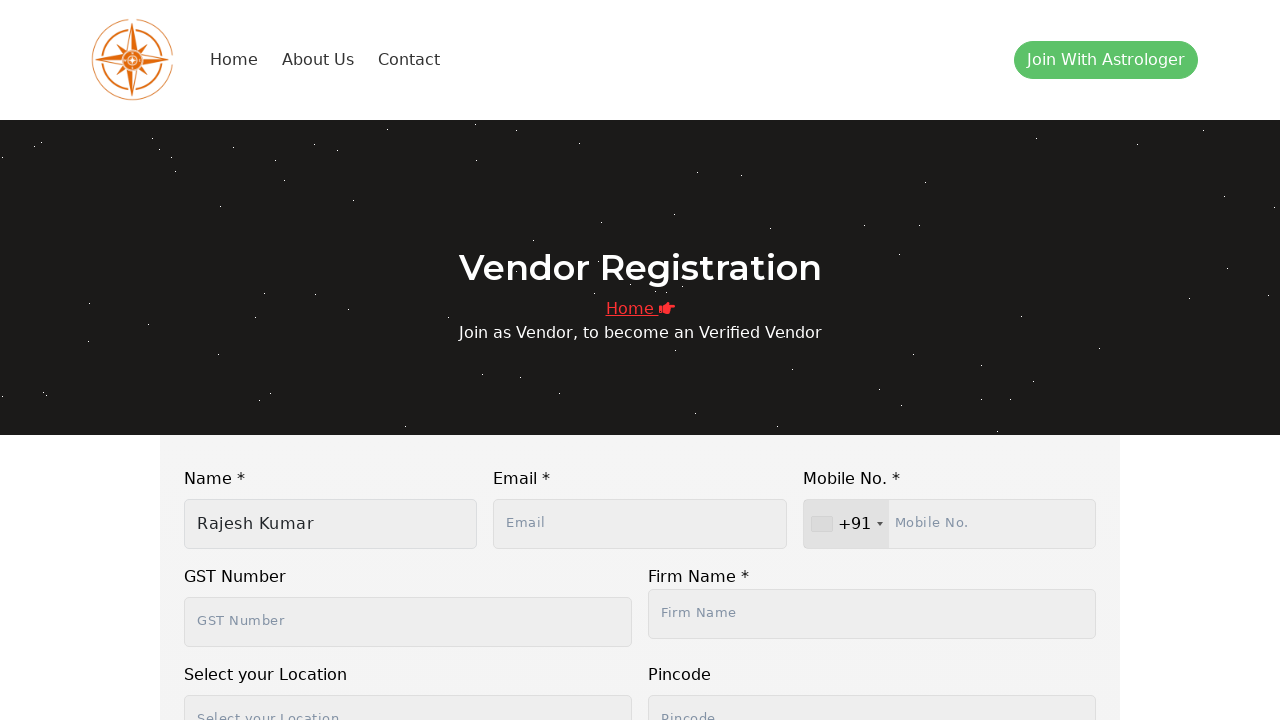

Filled in email field with 'rajesh.kumar.test@gmail.com' on #inputEmail4
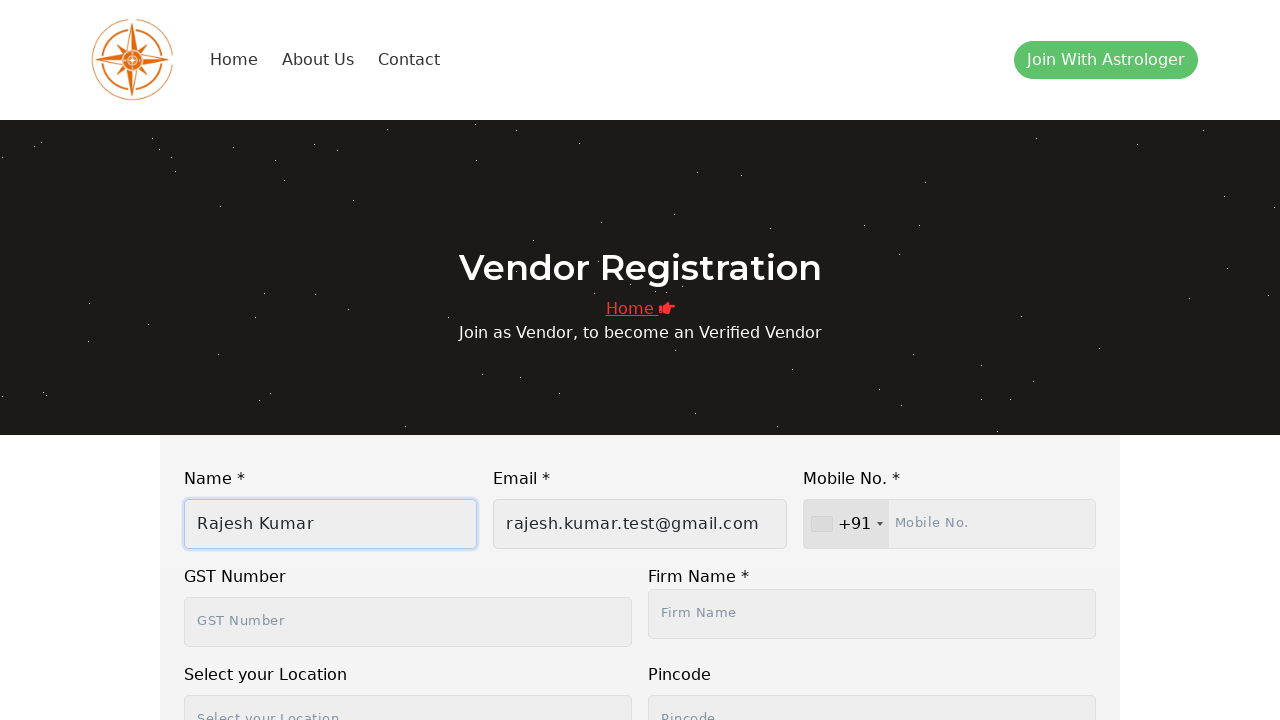

Filled in phone field with '9876543210' on #inputPassword4
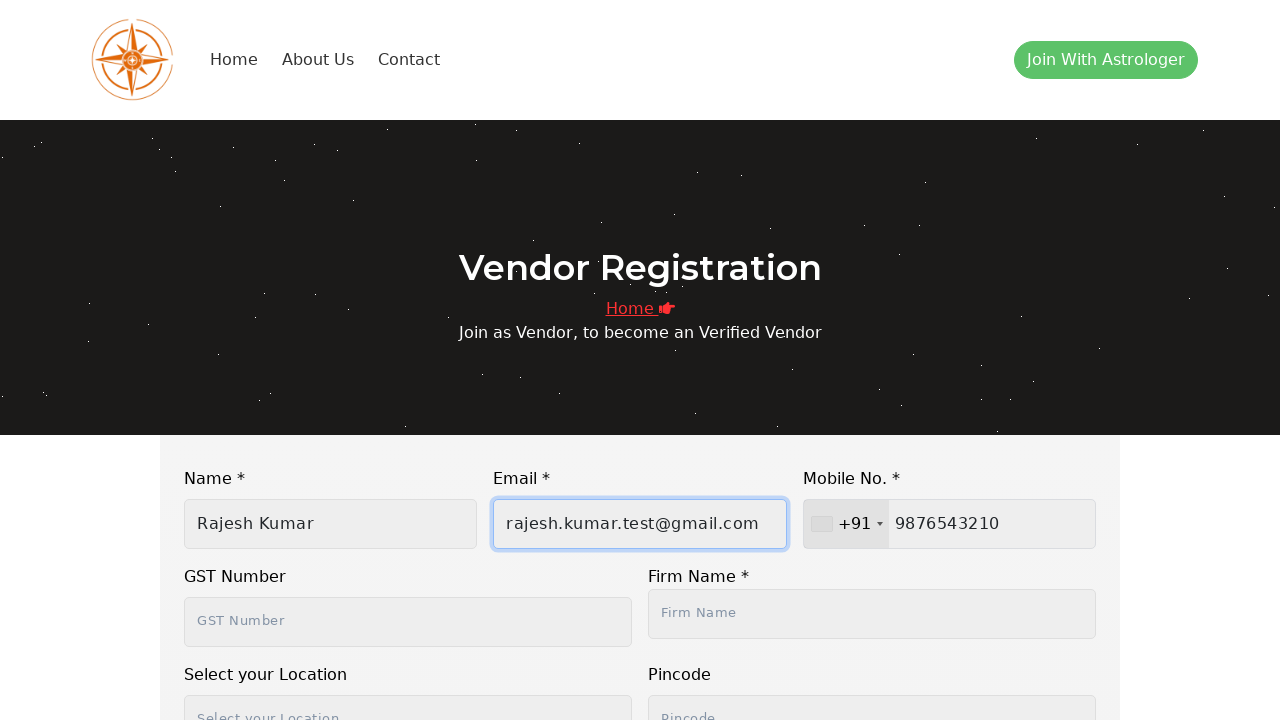

Filled in firm name field with 'Sharma Enterprises Pvt Ltd' on input[name='firm_name']
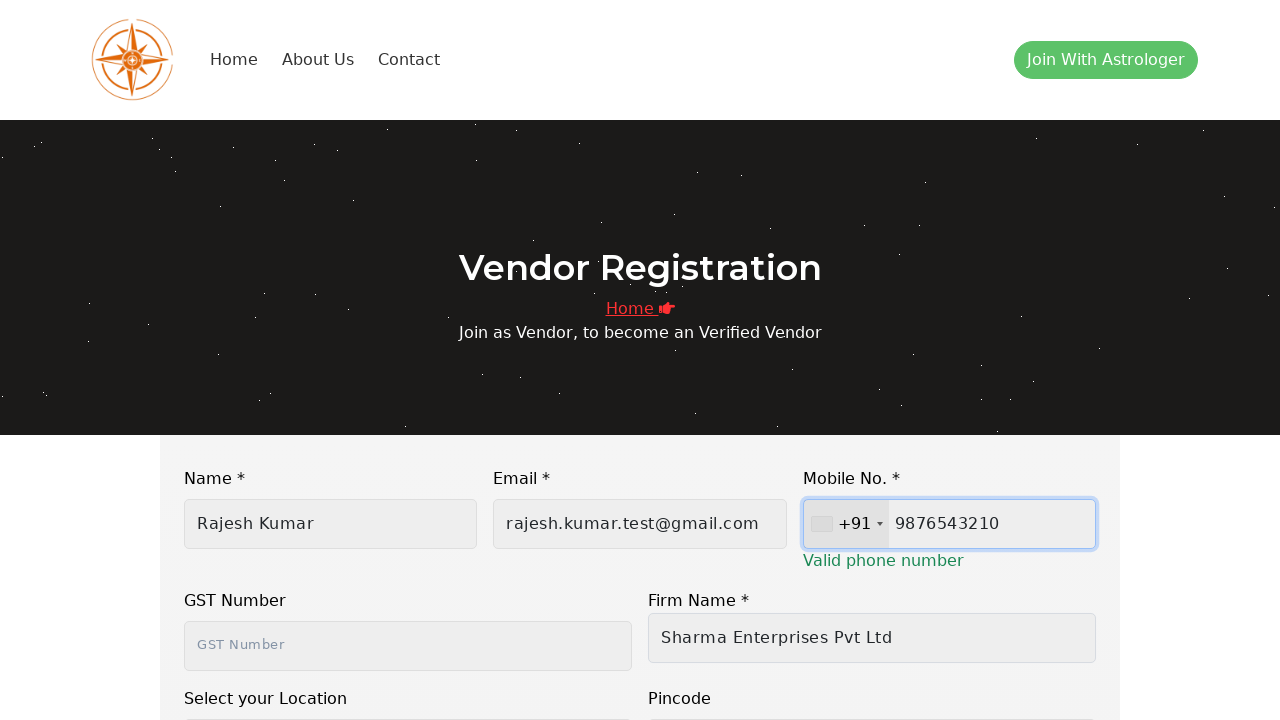

Filled in GST number field with 'BBB12XYZAB5678KLM' on #gst_no
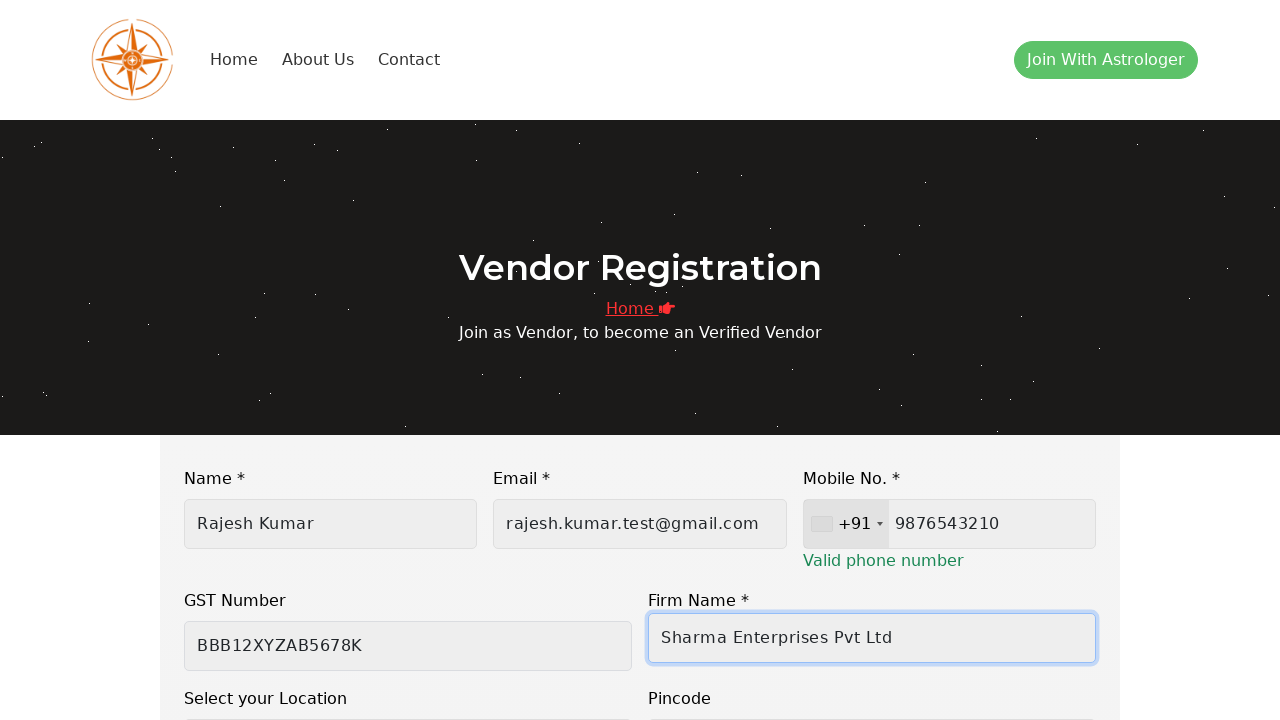

Filled in location field with 'jaipur' on #autocomplete
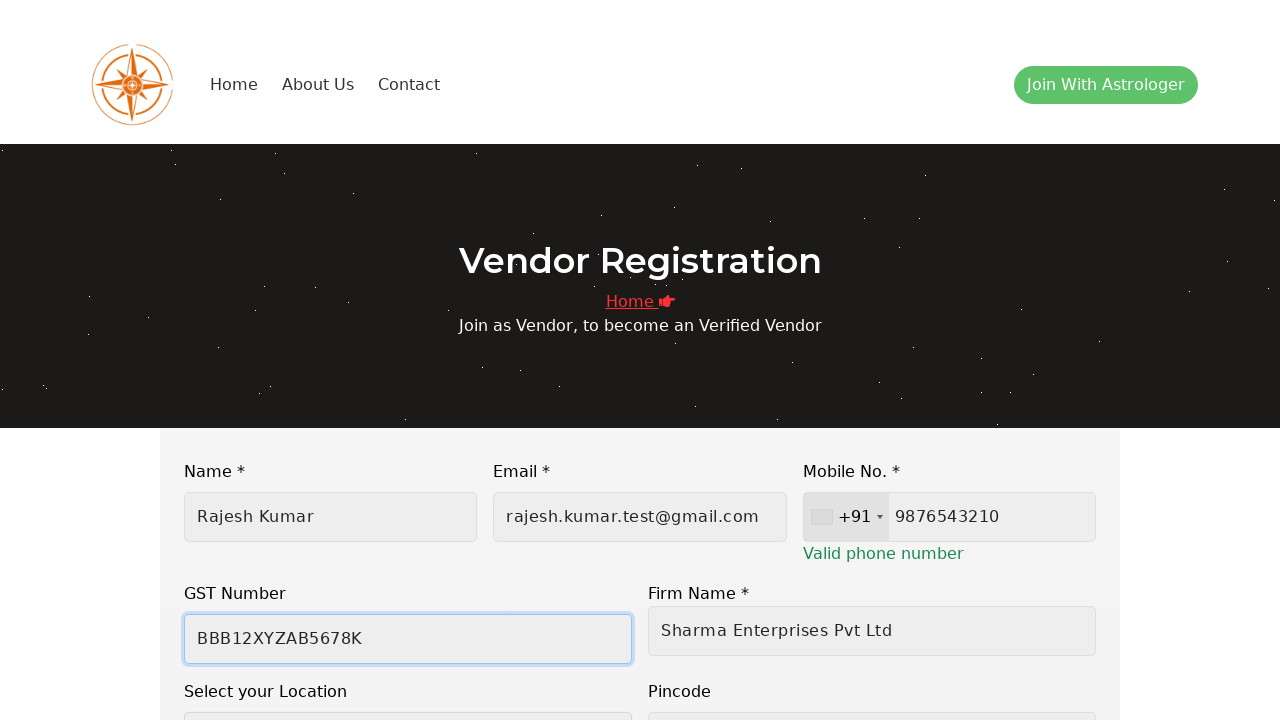

Filled in zip code field with '302001' on #inputZip
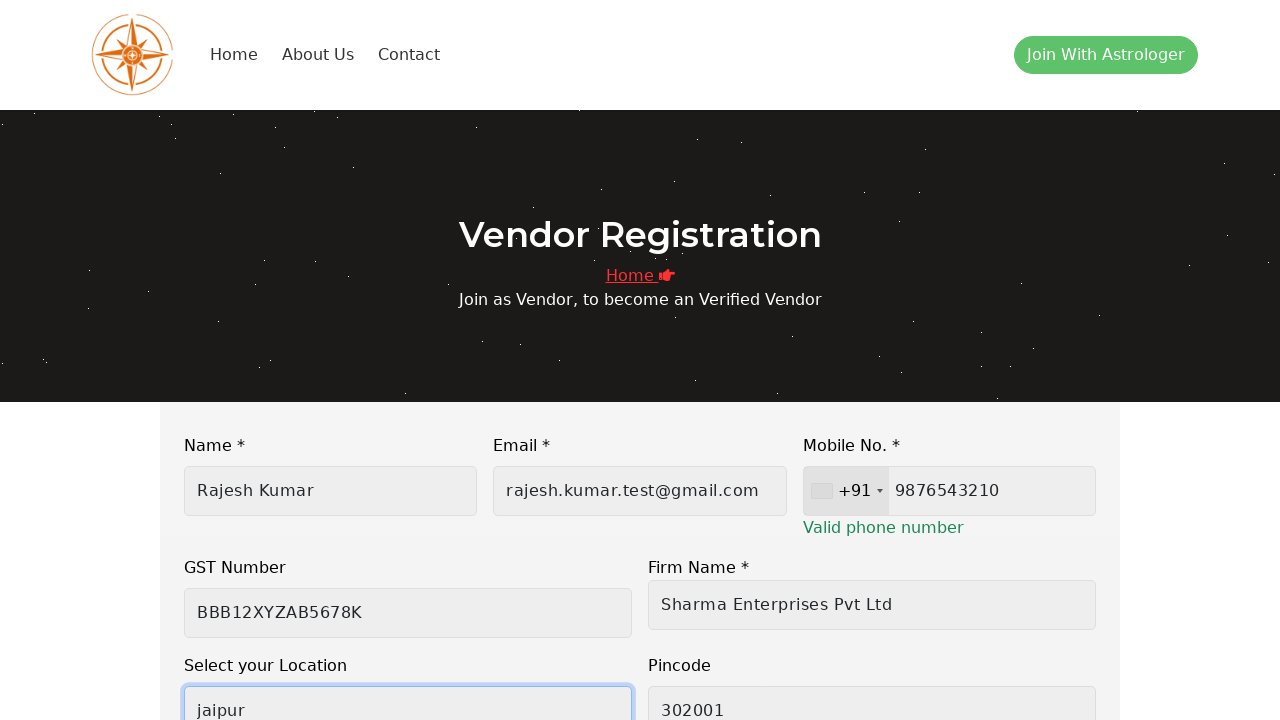

Filled in description field with test submission text on .note-editable
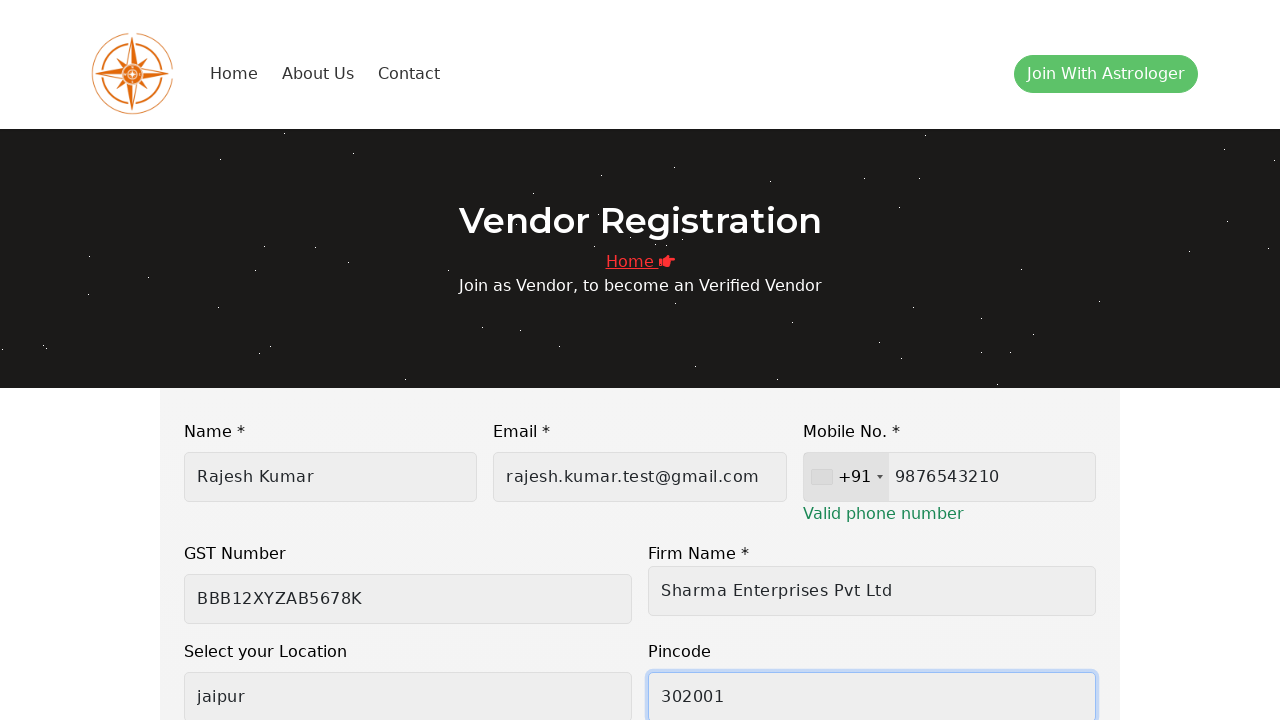

Clicked submit button to submit vendor registration form at (640, 360) on #continue
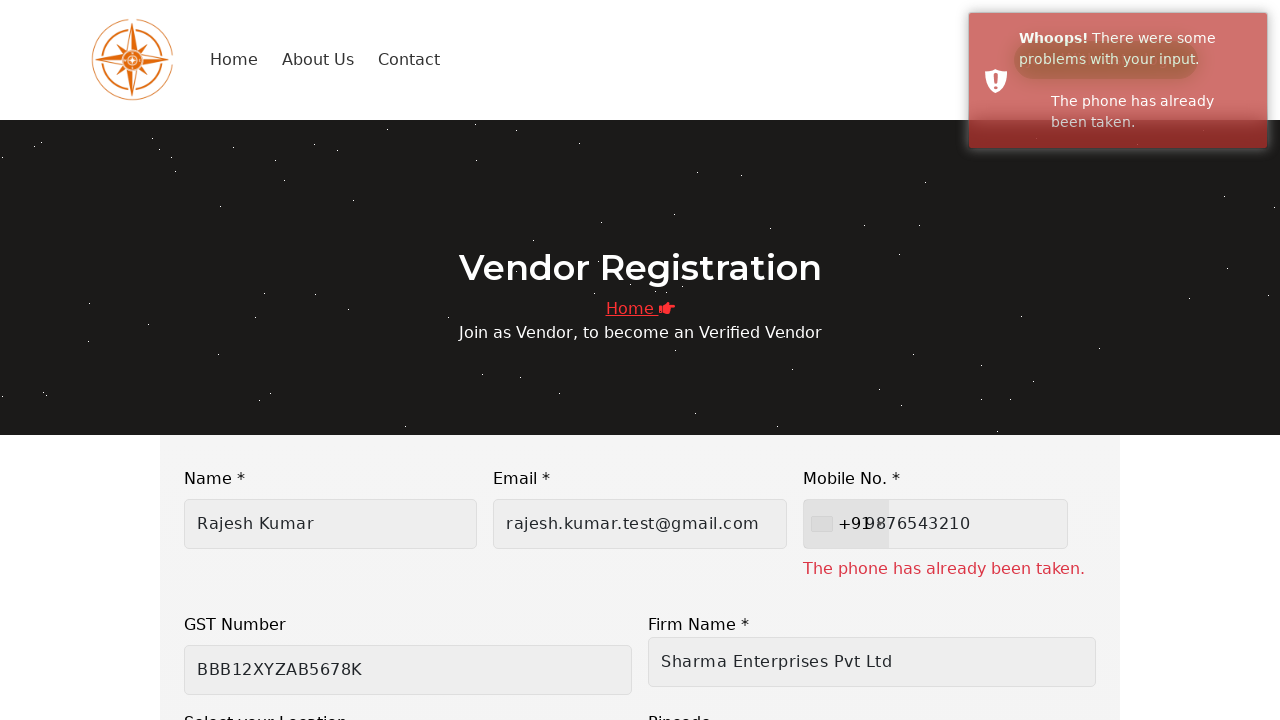

Waited 2 seconds for form submission to complete
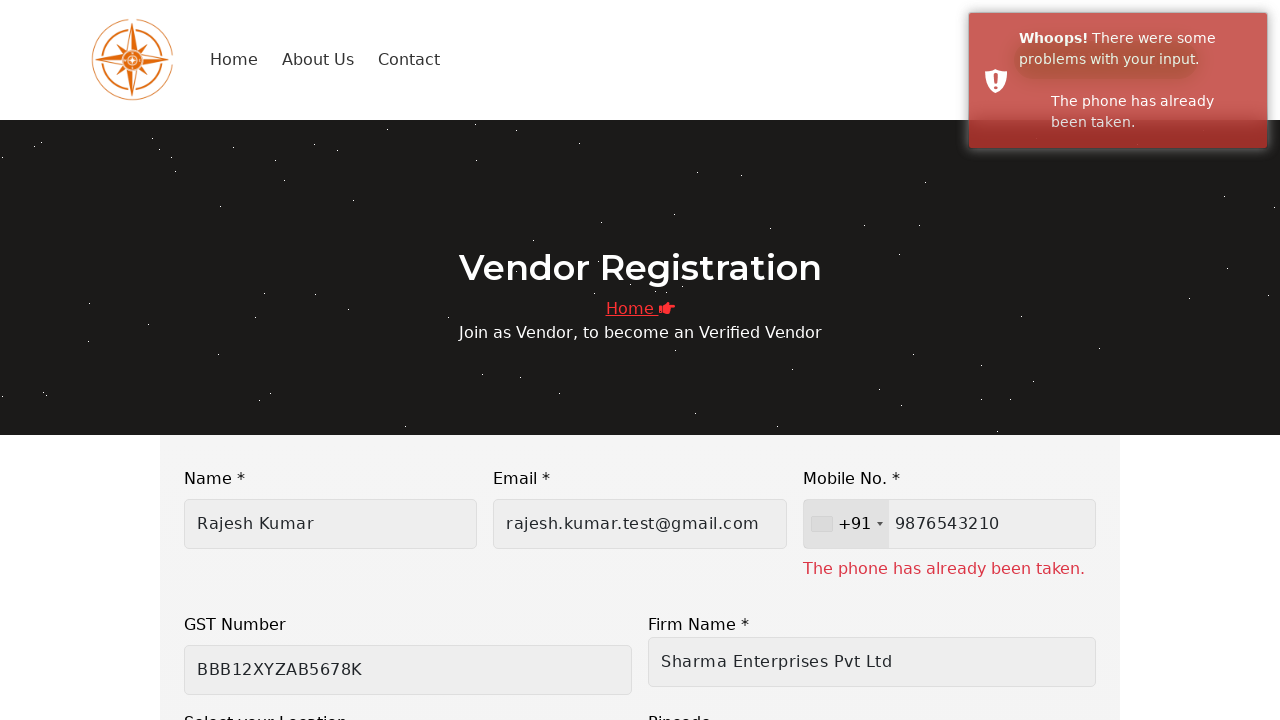

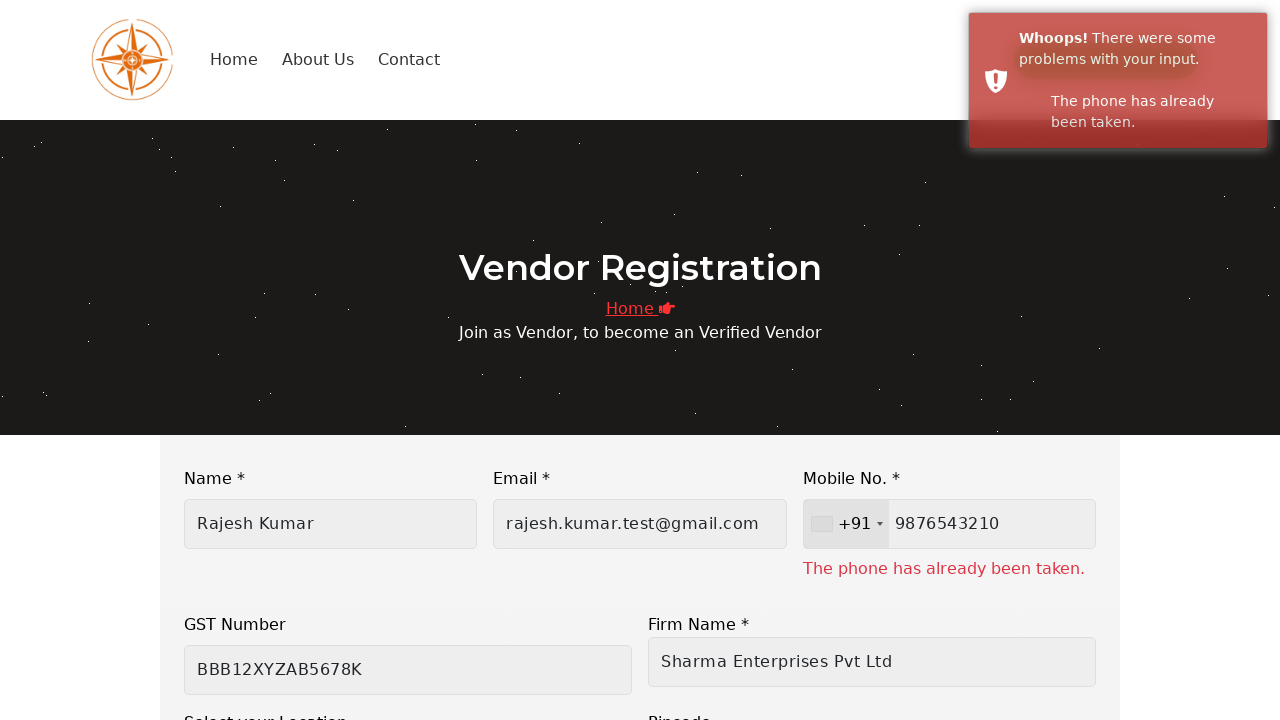